Tests autocomplete dropdown functionality by typing "ind" and selecting "India" from the suggestions

Starting URL: https://rahulshettyacademy.com/dropdownsPractise/

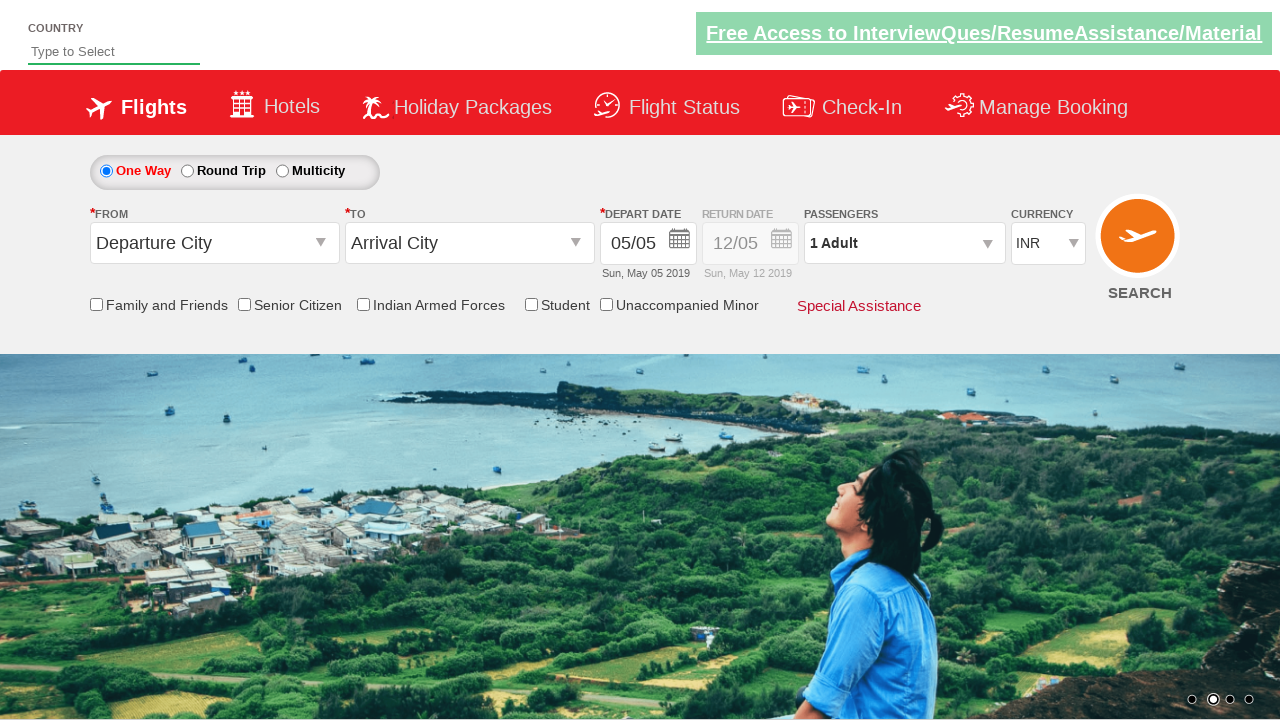

Typed 'ind' in the autocomplete field on #autosuggest
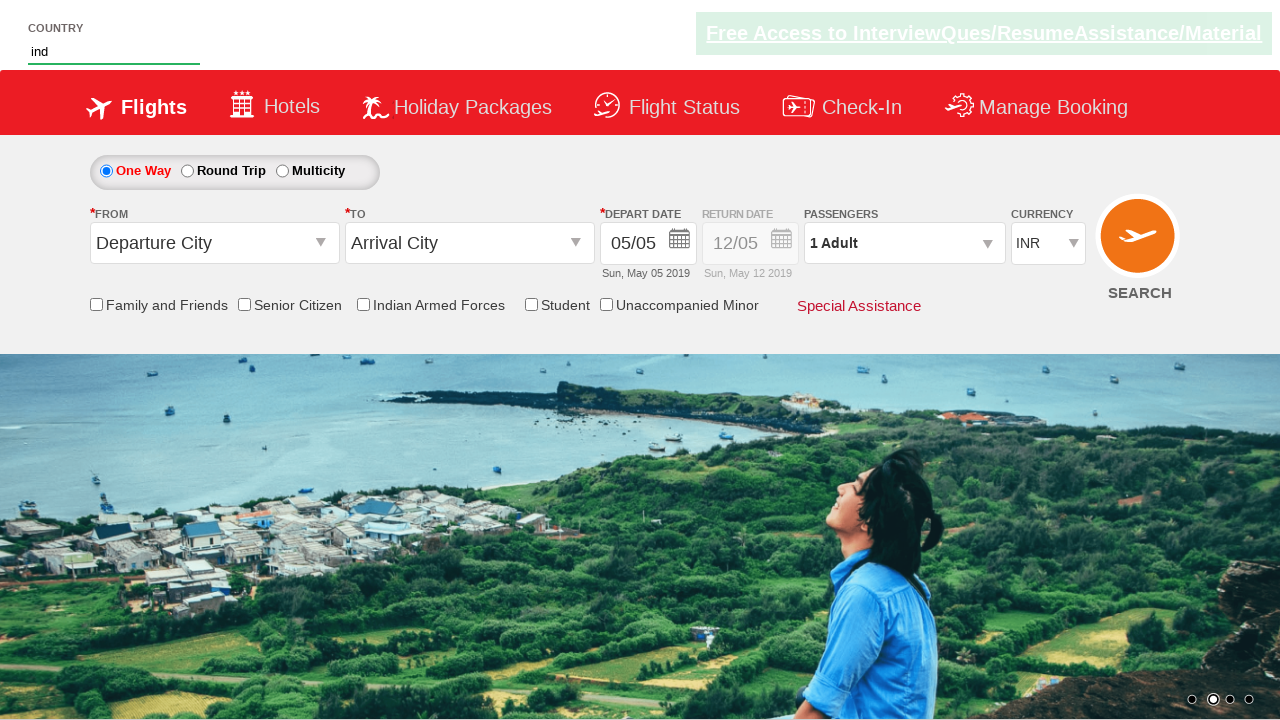

Waited 2 seconds for dropdown suggestions to appear
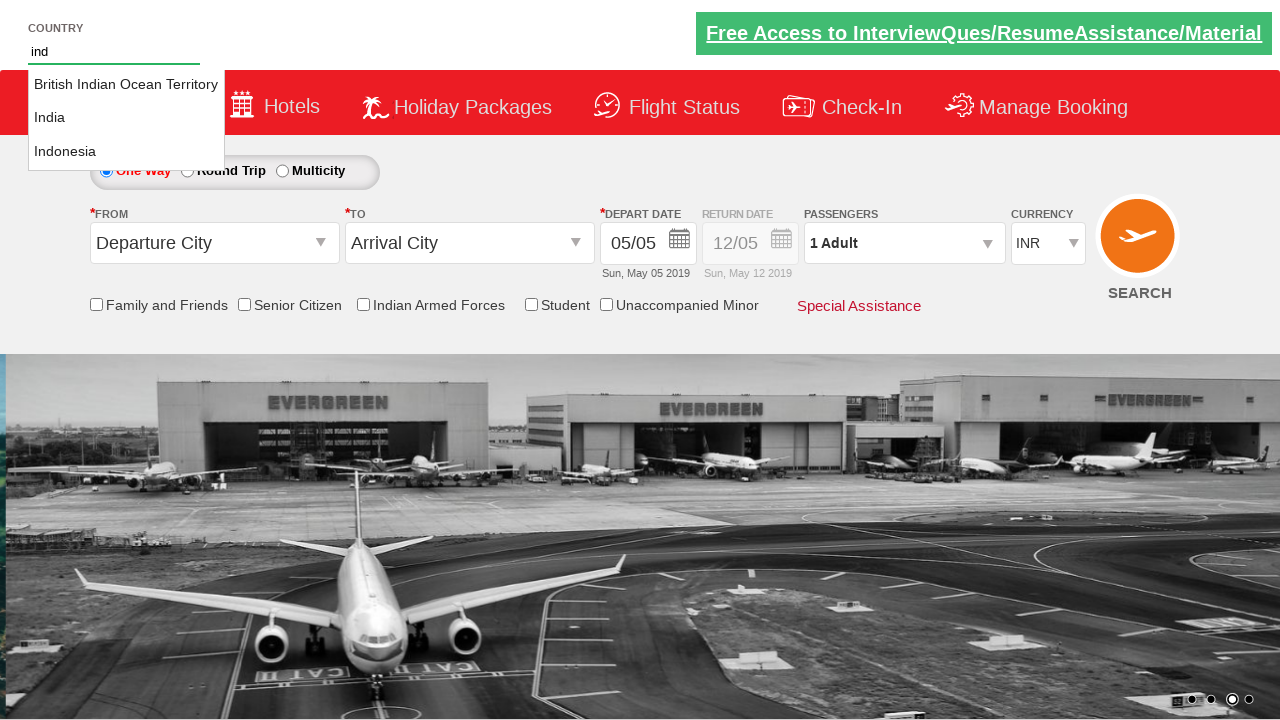

Located all country options in the dropdown
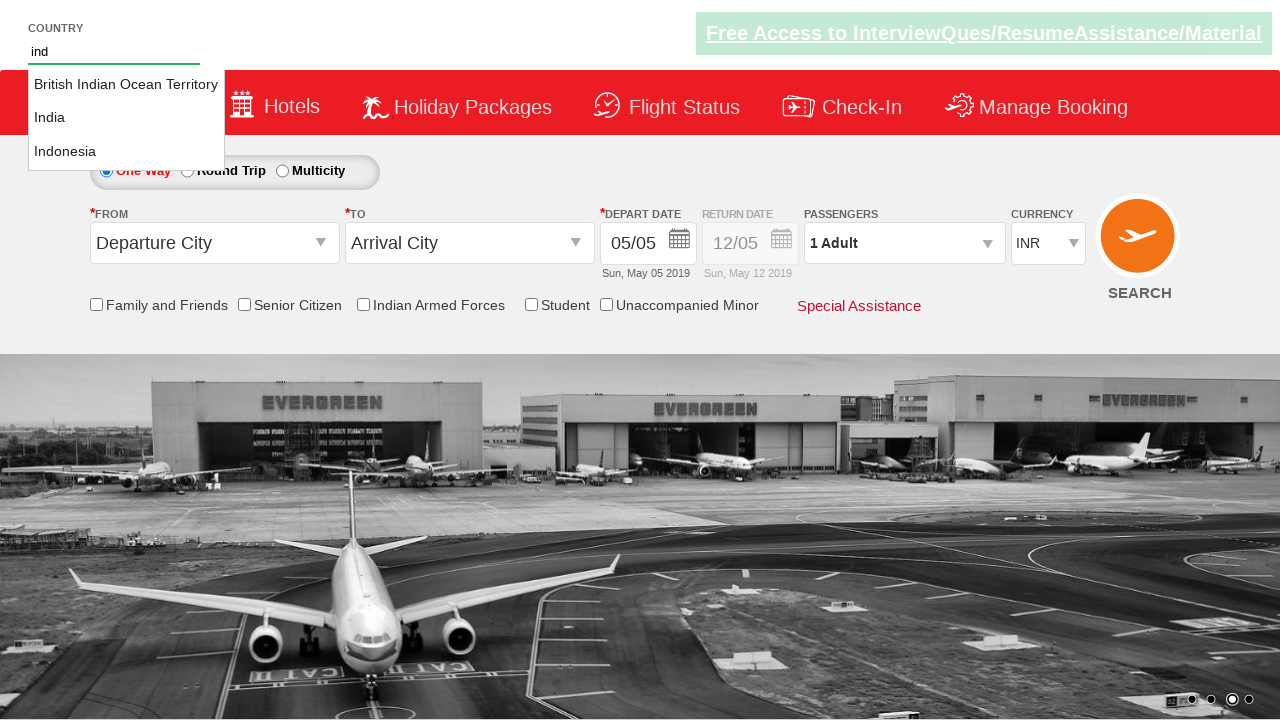

Found and clicked 'India' from the autocomplete suggestions at (126, 118) on li[class='ui-menu-item'] a >> nth=1
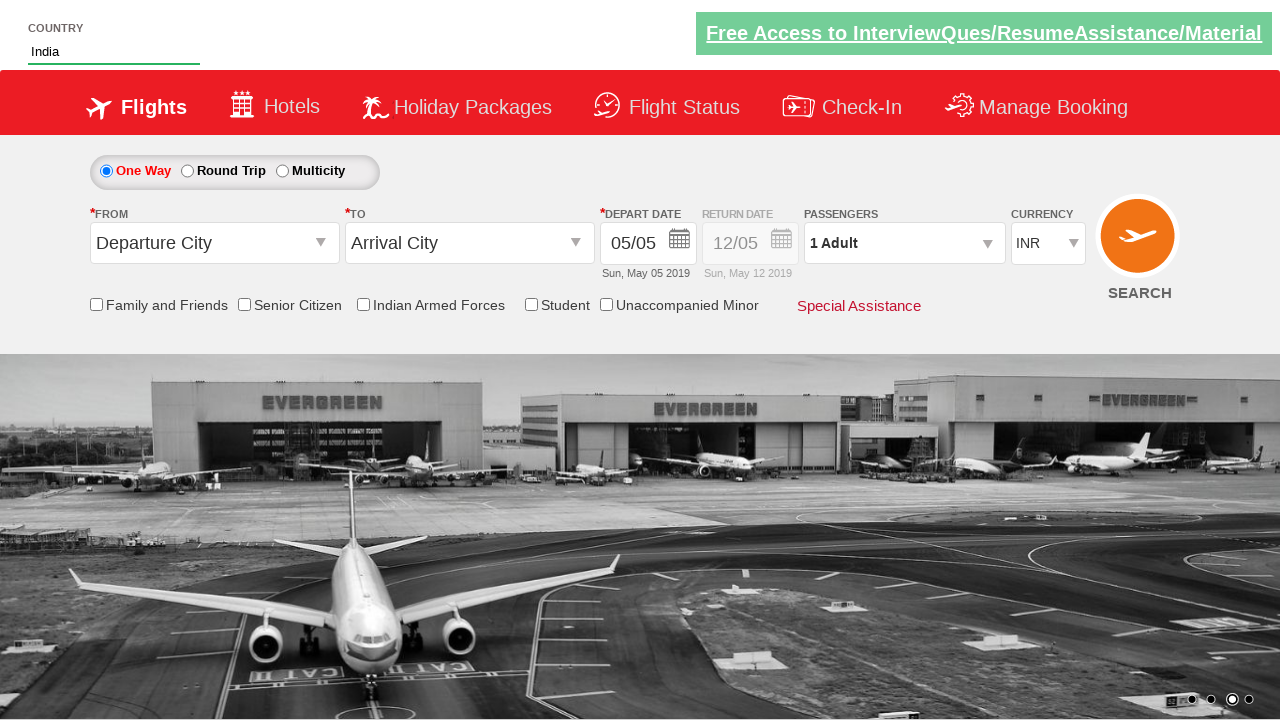

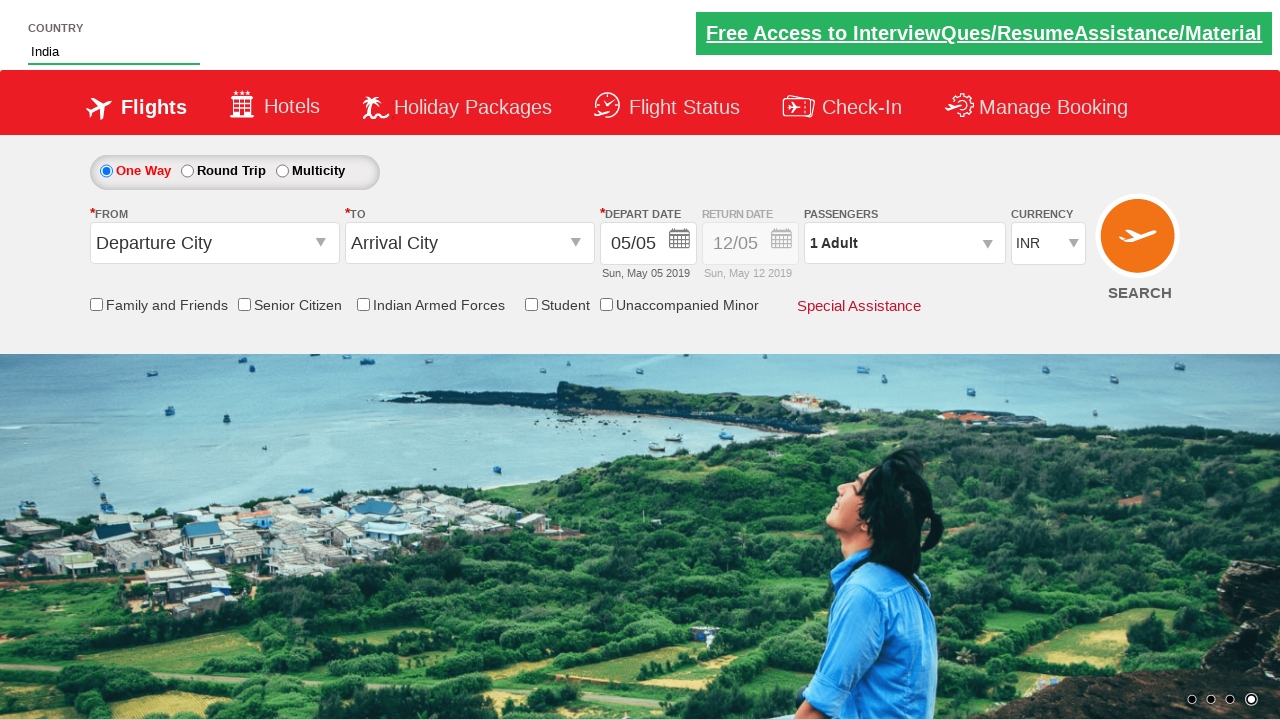